Tests an e-commerce website by viewing products, clicking on a product, adding items to cart, and verifying the cart is updated

Starting URL: https://skyronic.github.io/vue-spa/#/

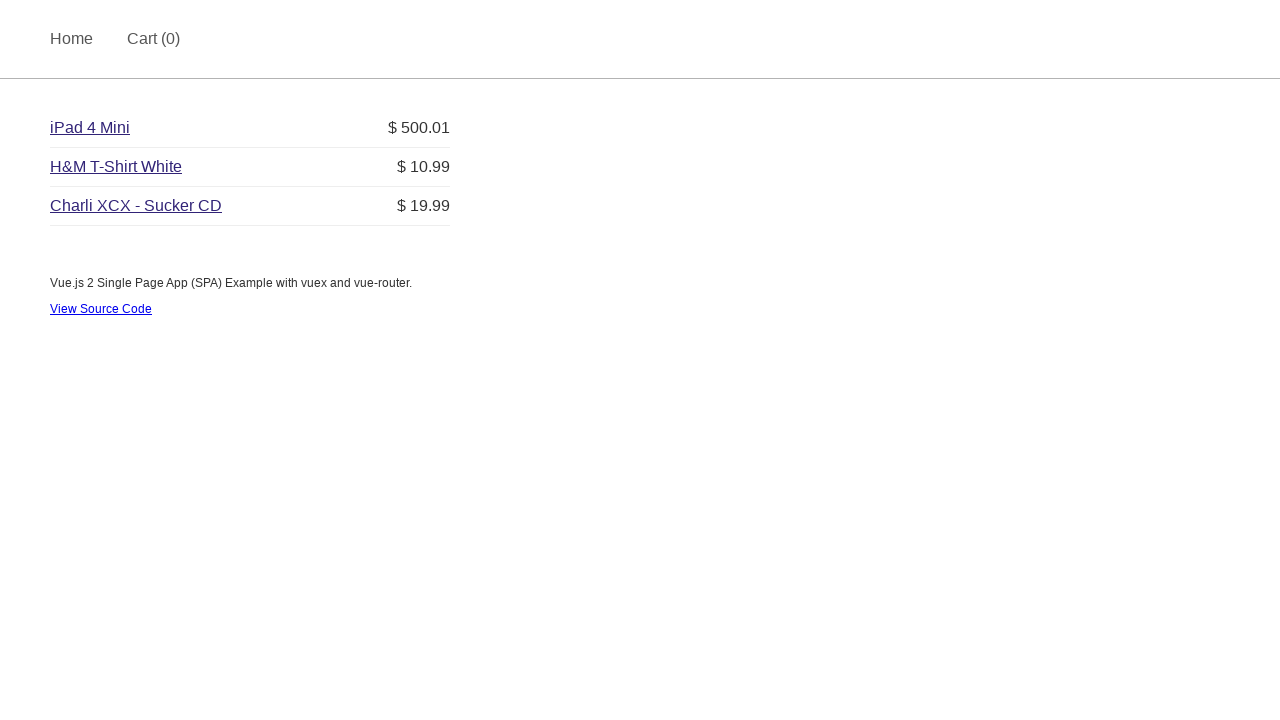

Product list loaded on e-commerce website
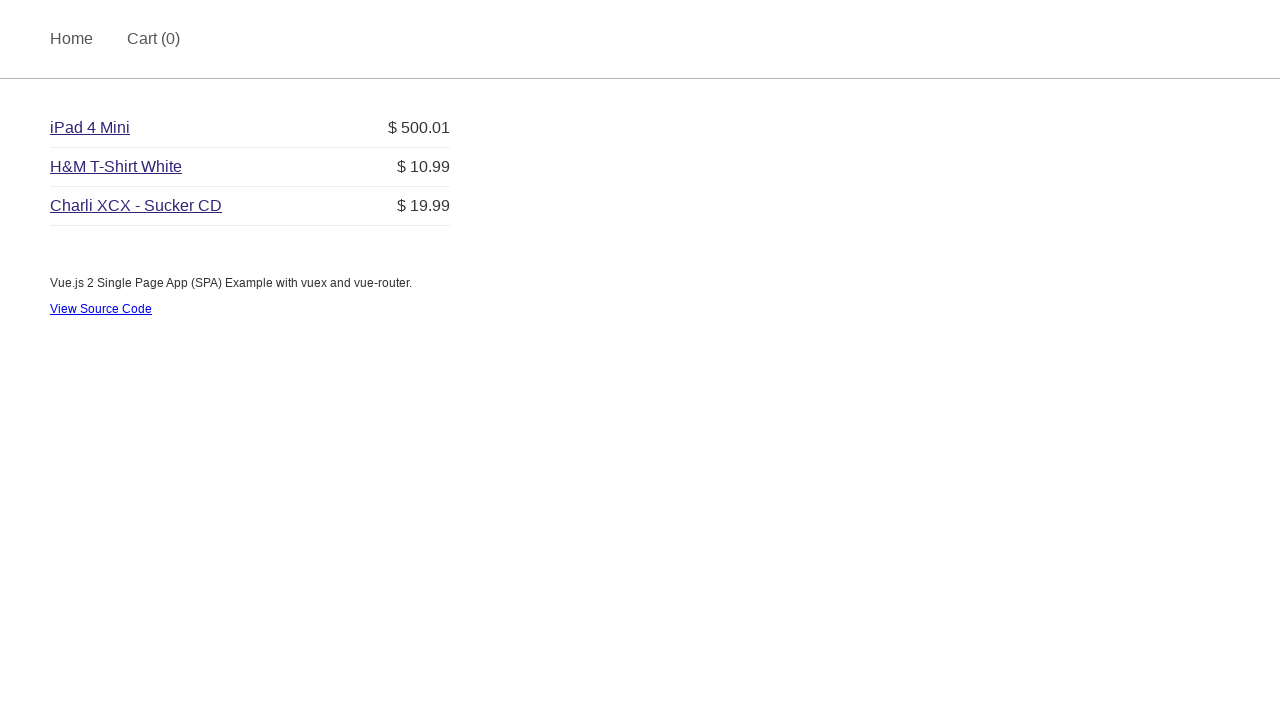

Retrieved all product links from the product list
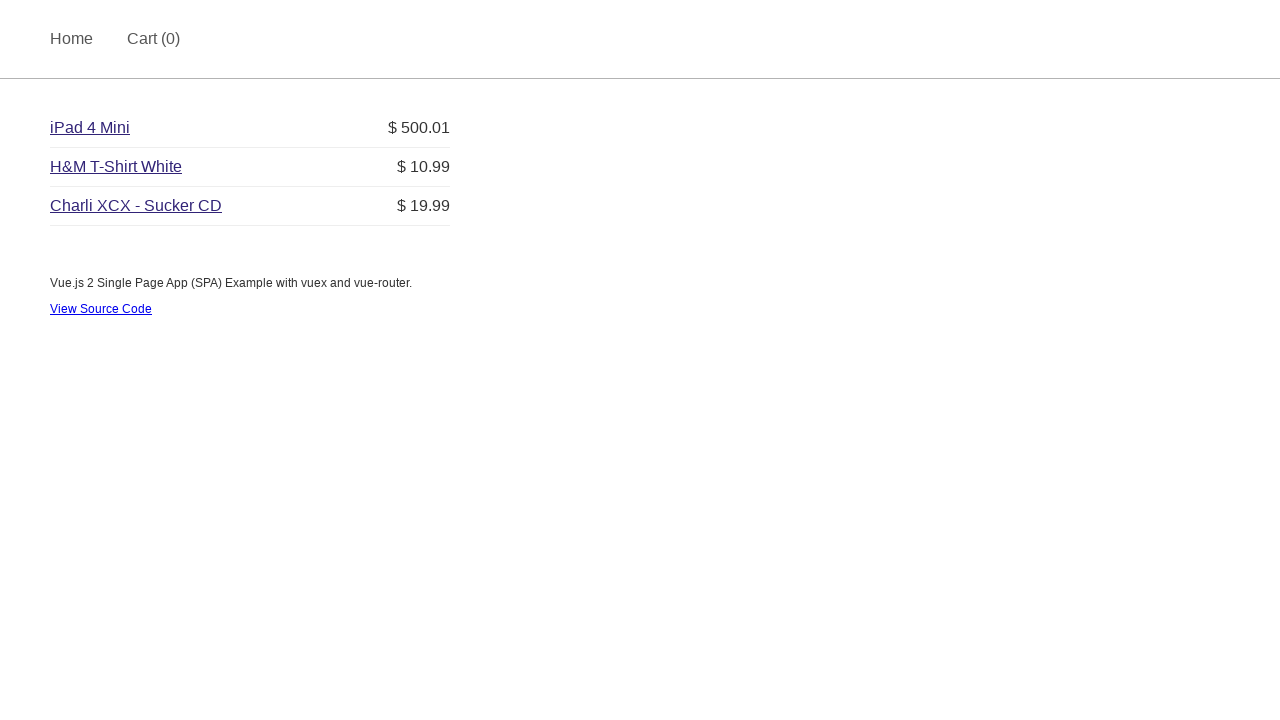

Clicked on the first product (iPad 4 Mini) at (90, 128) on a.title >> nth=0
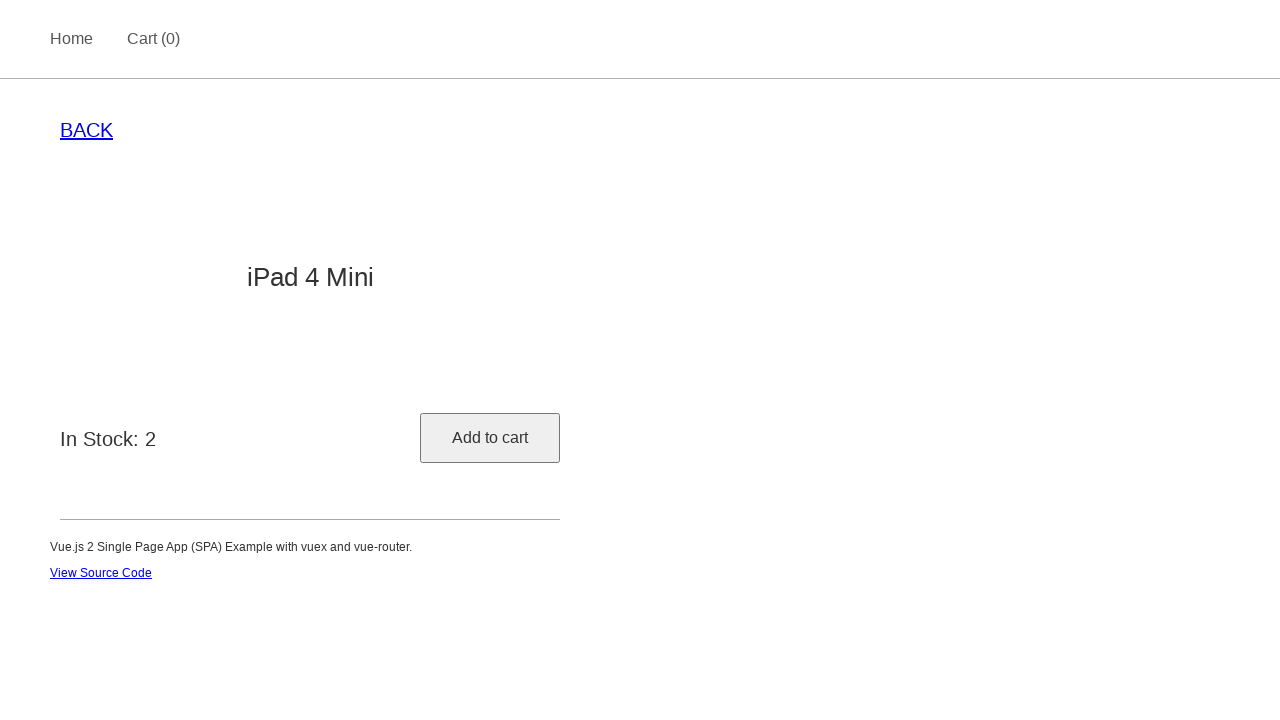

Product details page loaded with add to cart button
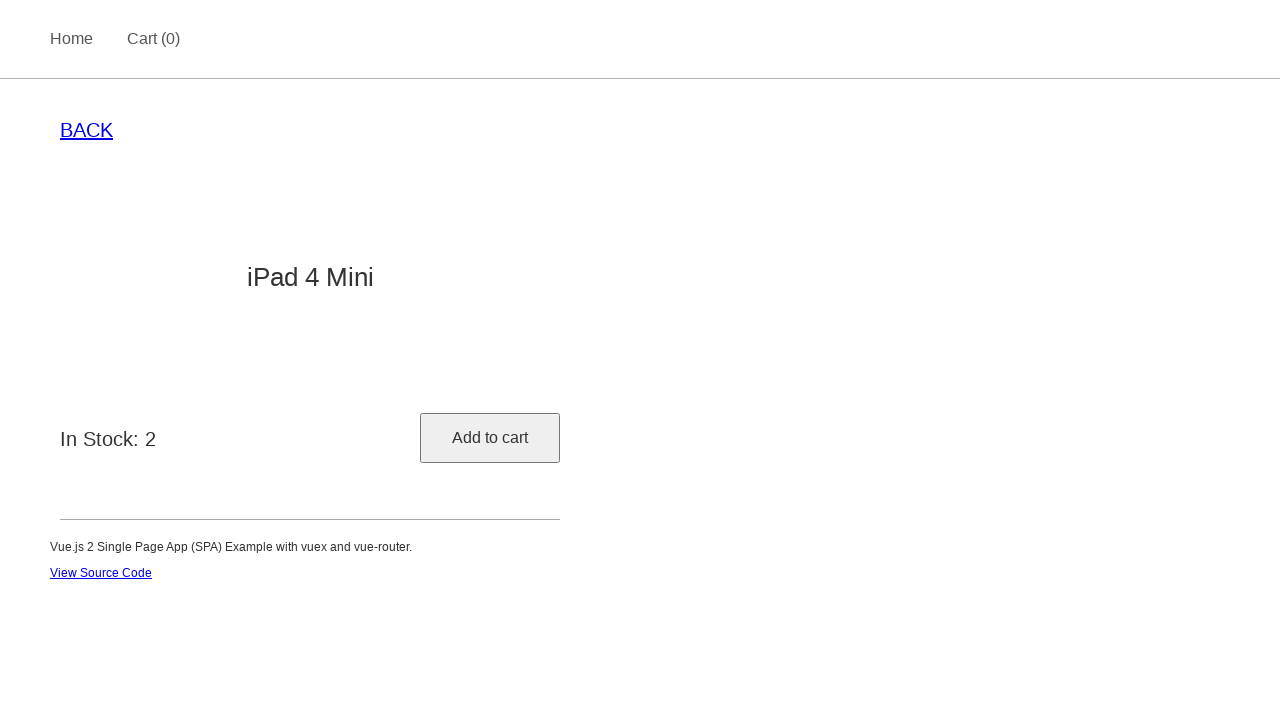

Clicked add to cart button (first time) at (490, 438) on .add-button
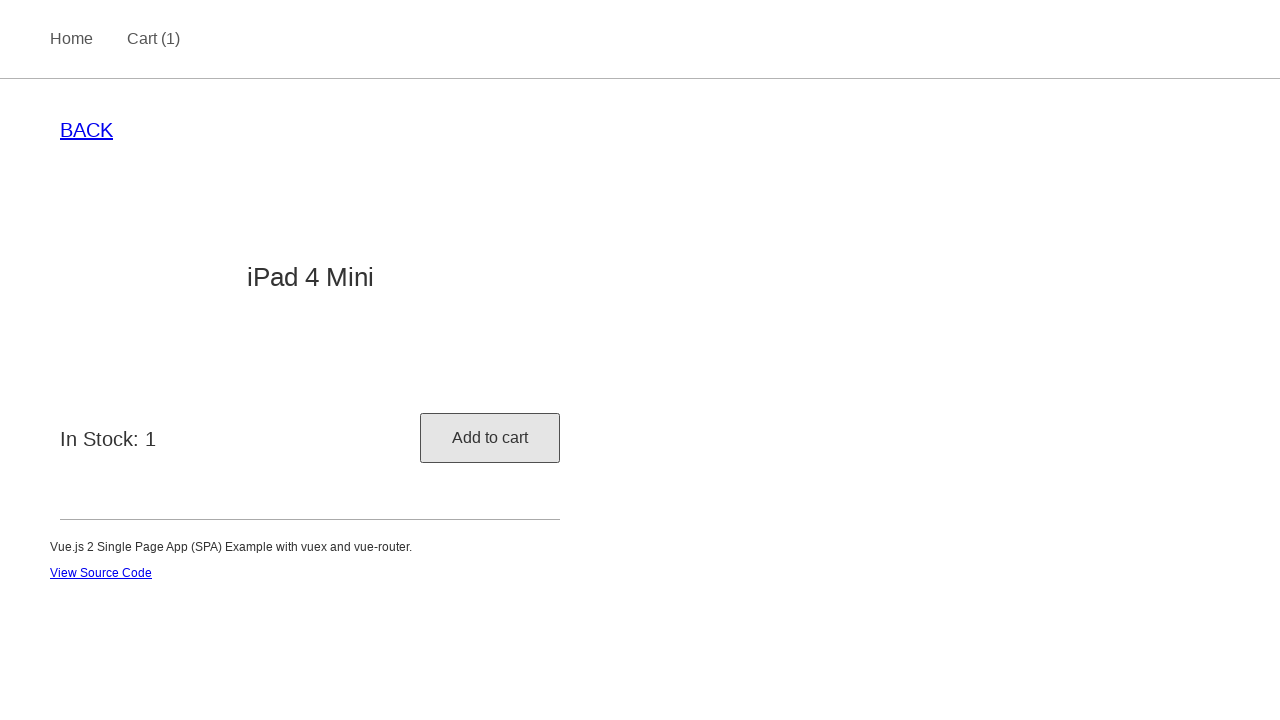

Waited 200ms between add to cart actions
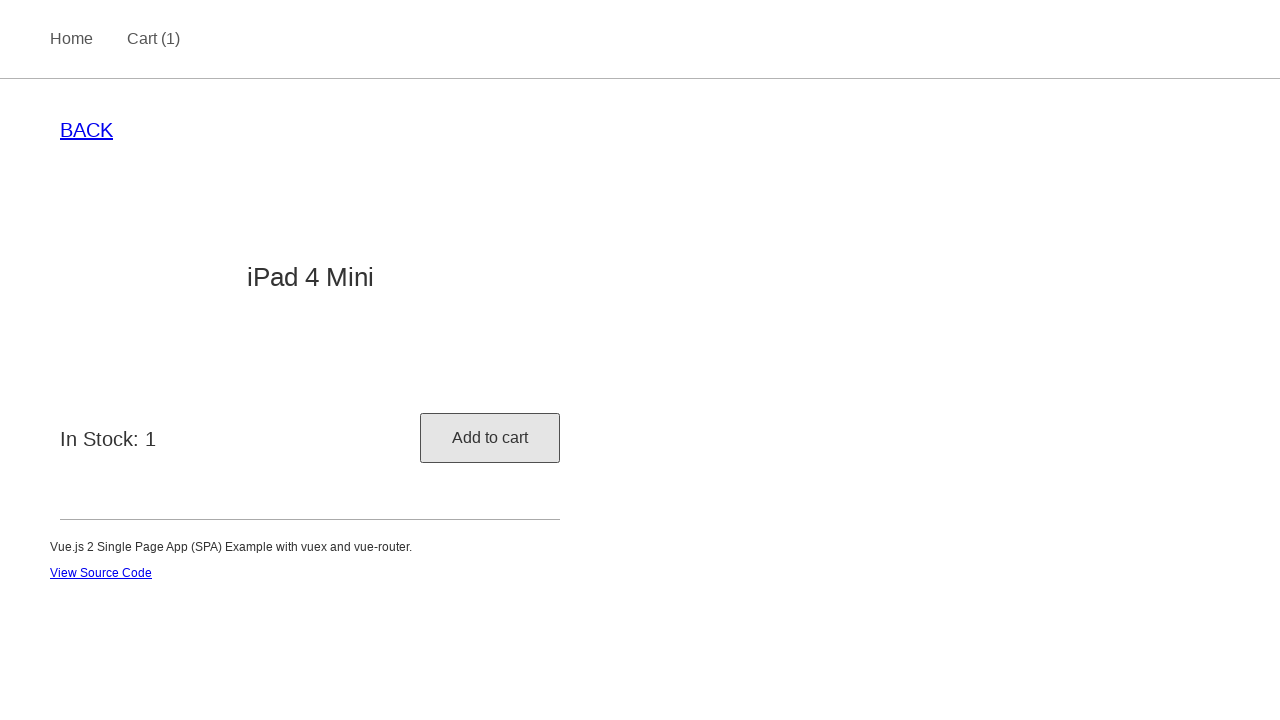

Clicked add to cart button (second time) at (490, 438) on .add-button
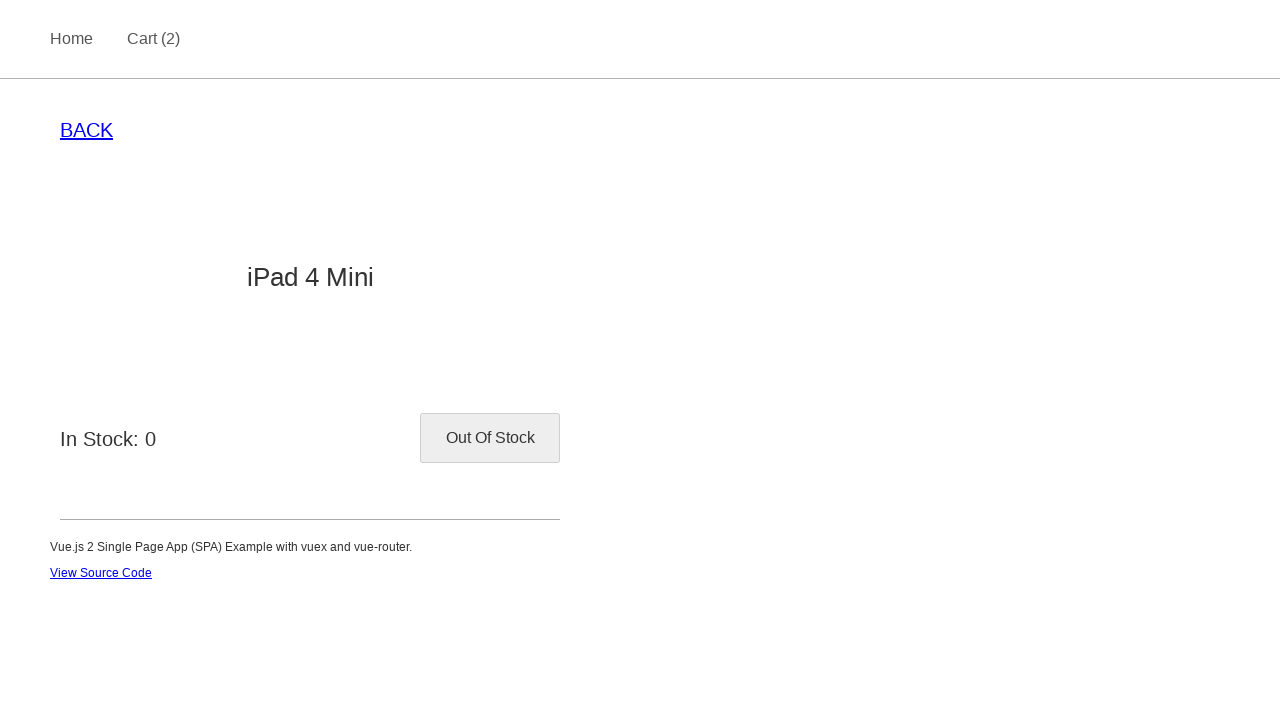

Verified cart updated with 2 items
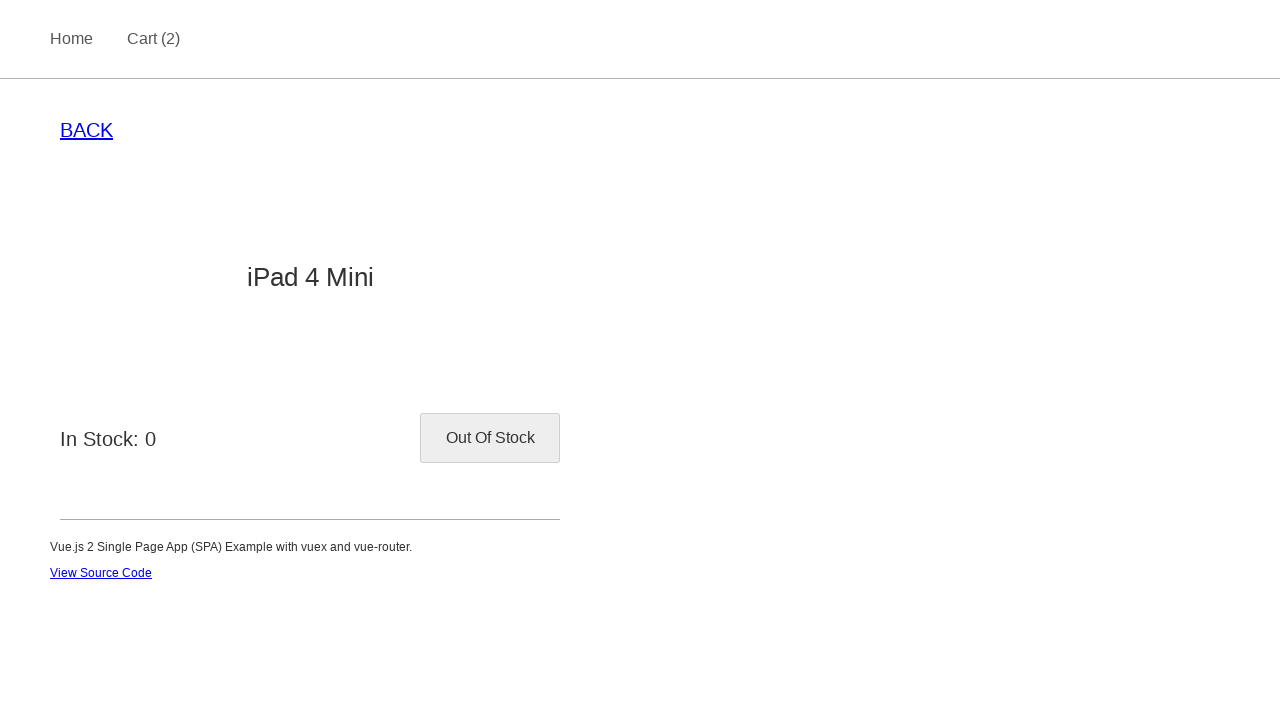

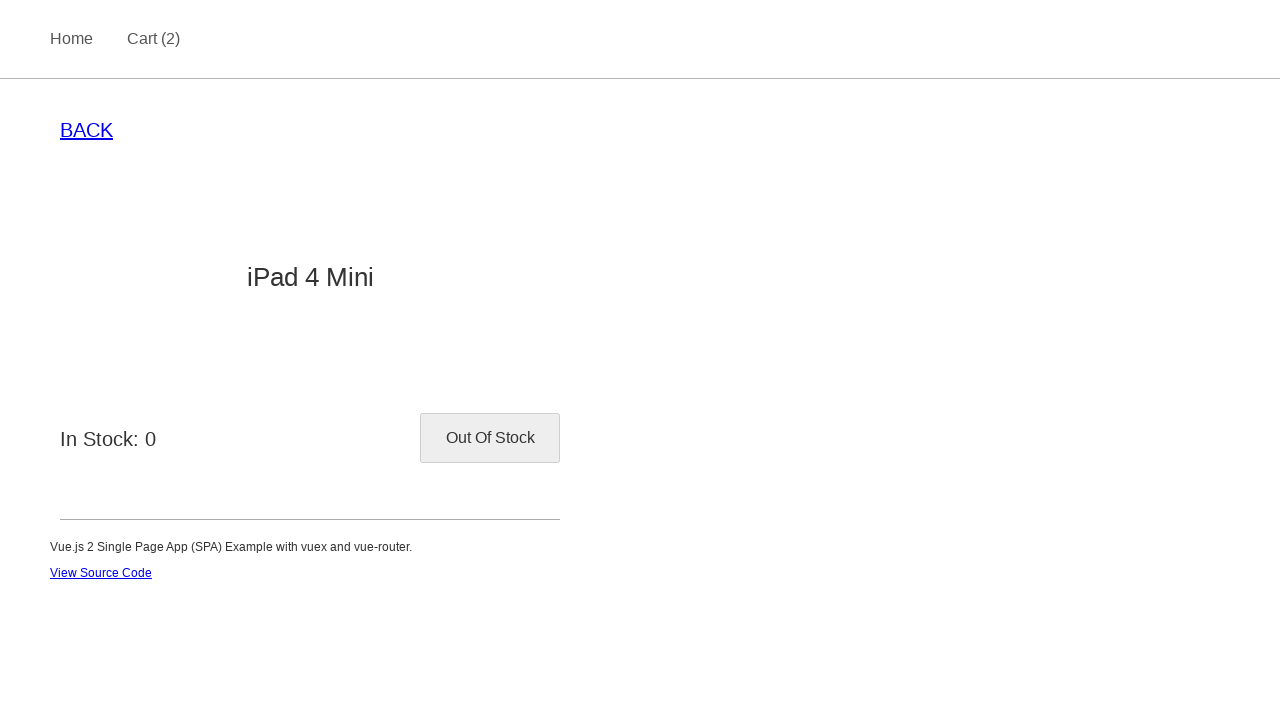